Tests table sorting by clicking the Email column header and verifying alphabetical ascending order

Starting URL: http://the-internet.herokuapp.com/tables

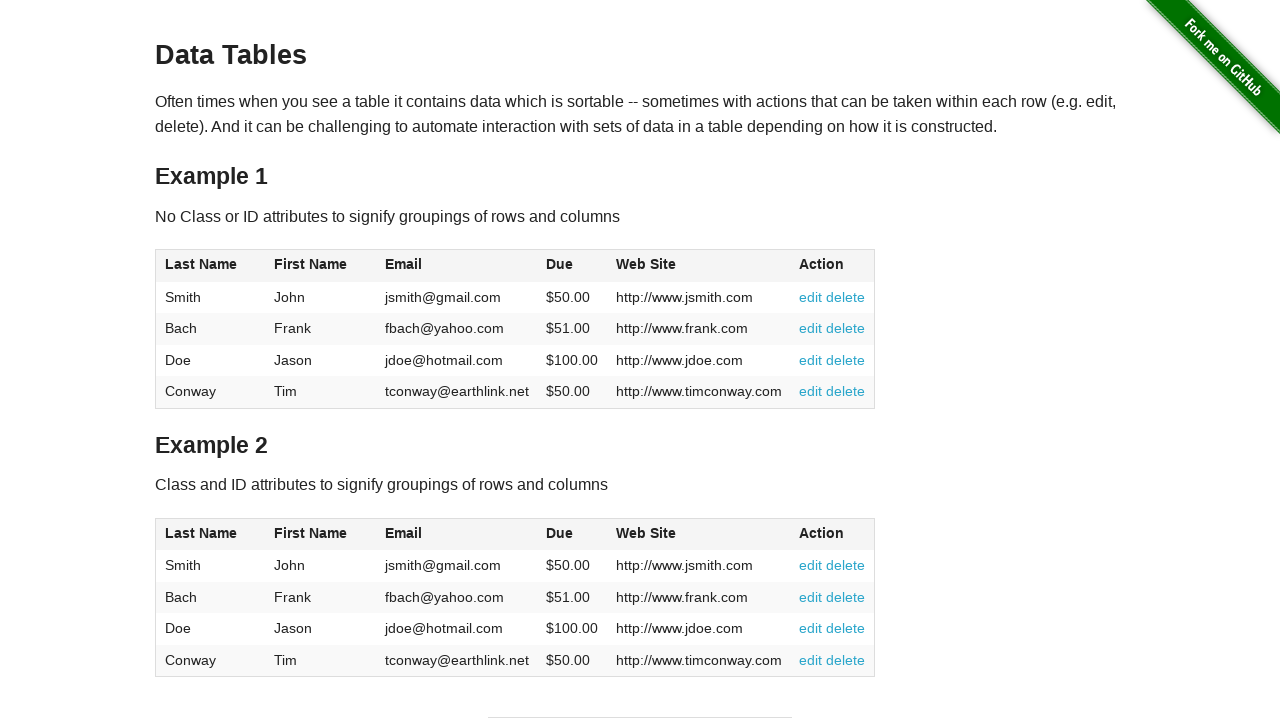

Clicked Email column header to sort table at (457, 266) on #table1 thead tr th:nth-of-type(3)
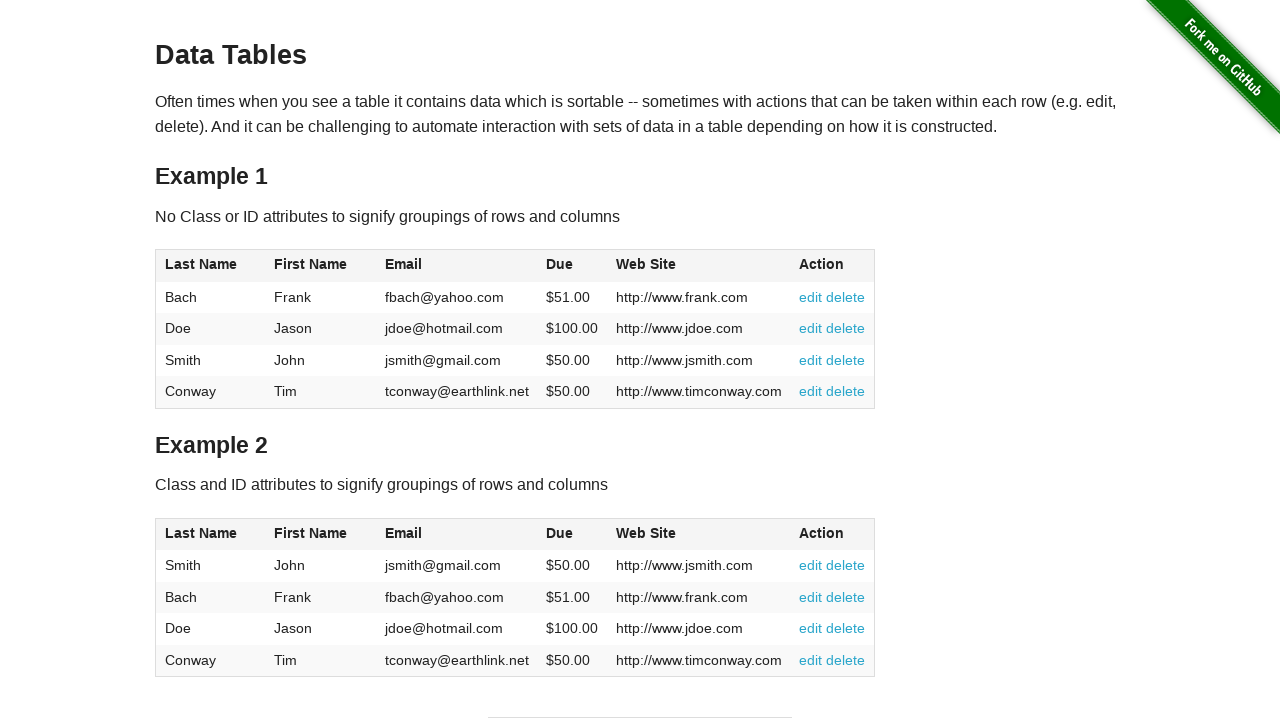

Table sorted by Email column in ascending alphabetical order
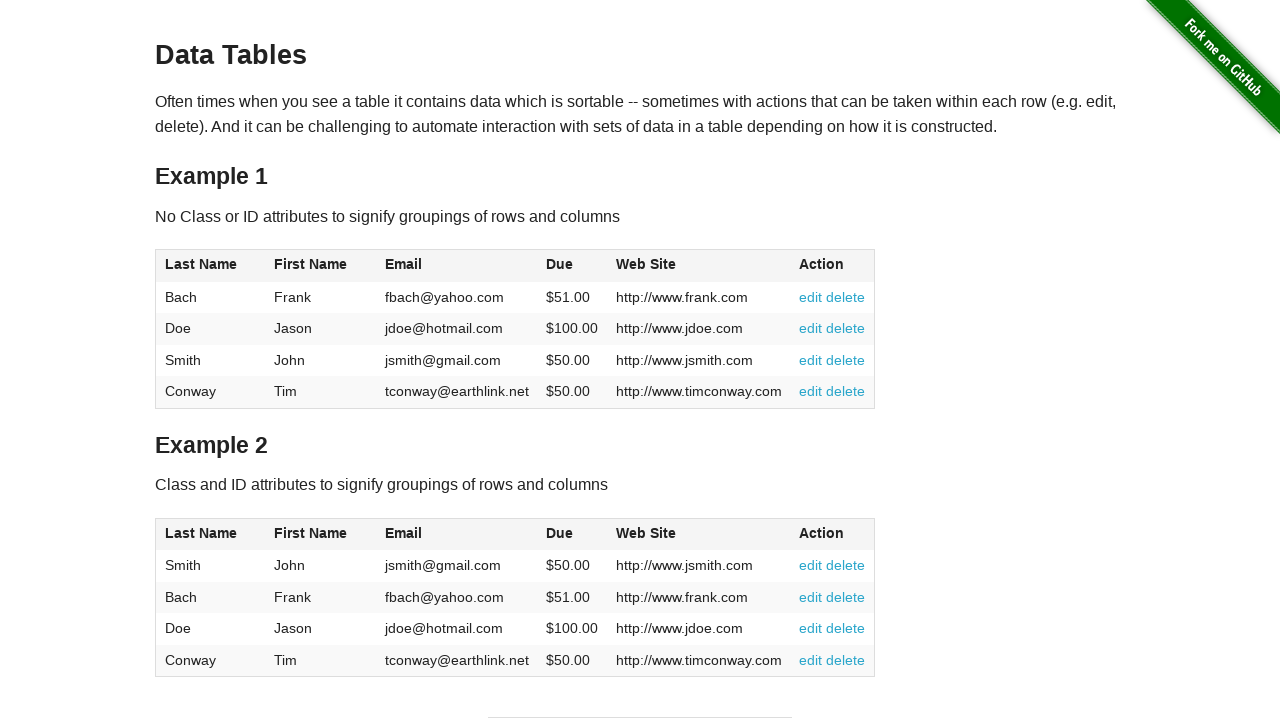

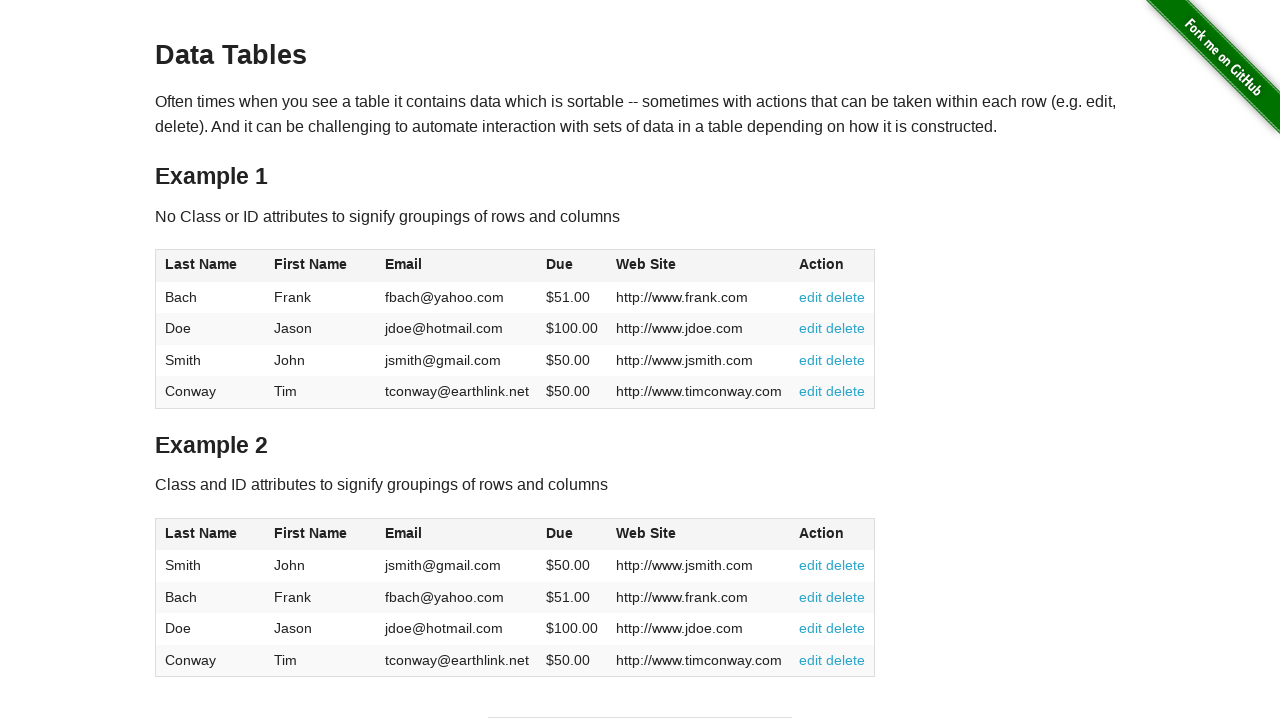